Tests navigation across multiple browser tabs by clicking links that open new windows, then switching between the opened tabs to verify correct page titles.

Starting URL: http://antoniotrindade.com.br/treinoautomacao

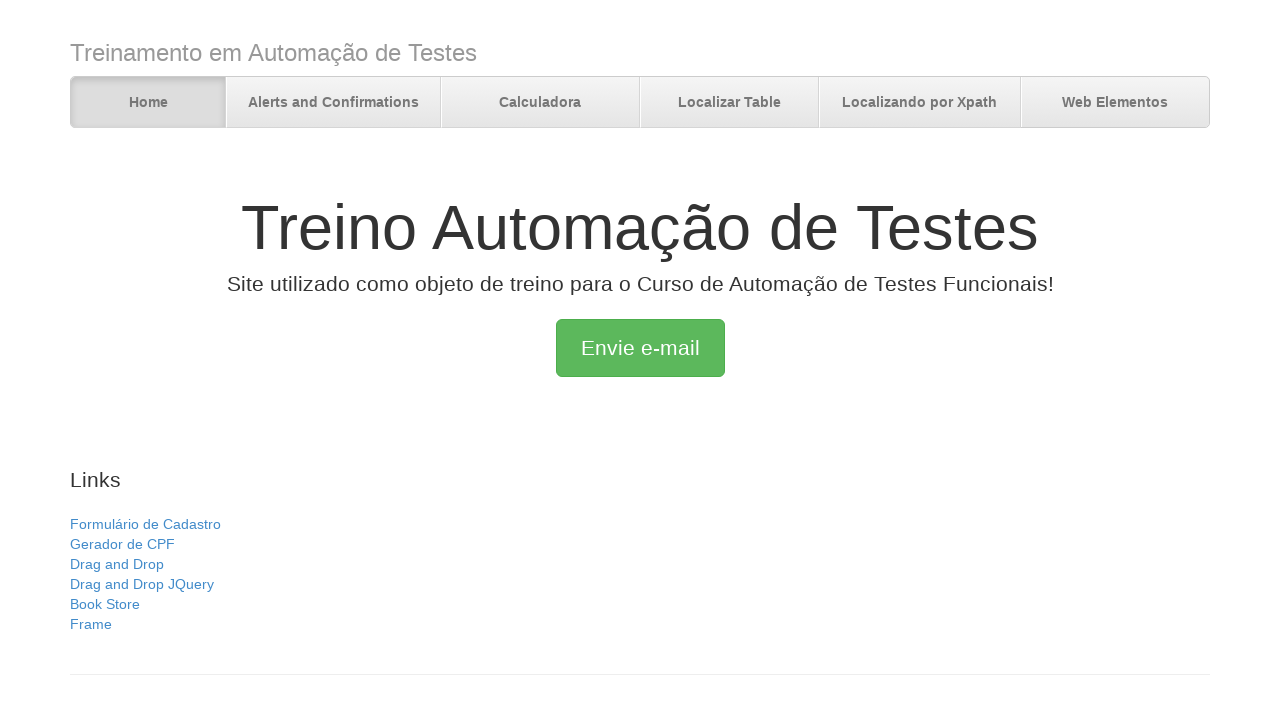

Verified initial page title is 'Treino Automação de Testes'
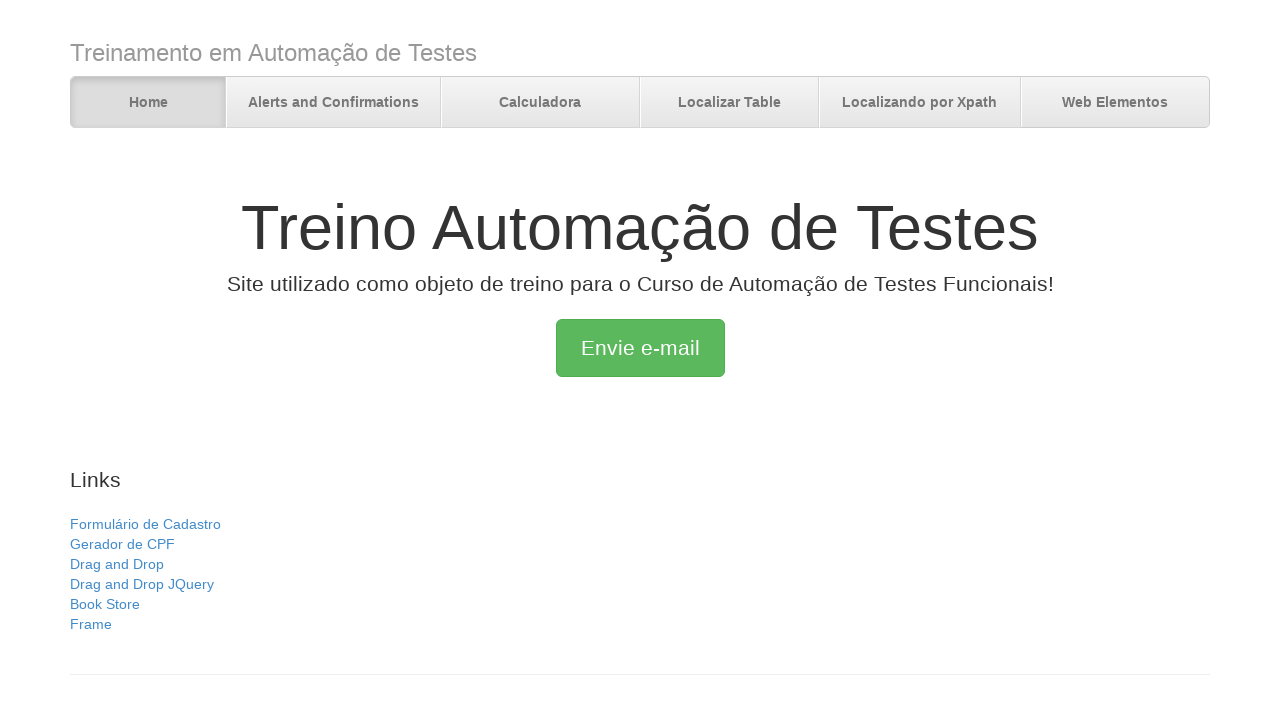

Clicked 'Gerador de CPF' link, new tab opened at (122, 544) on text=Gerador de CPF
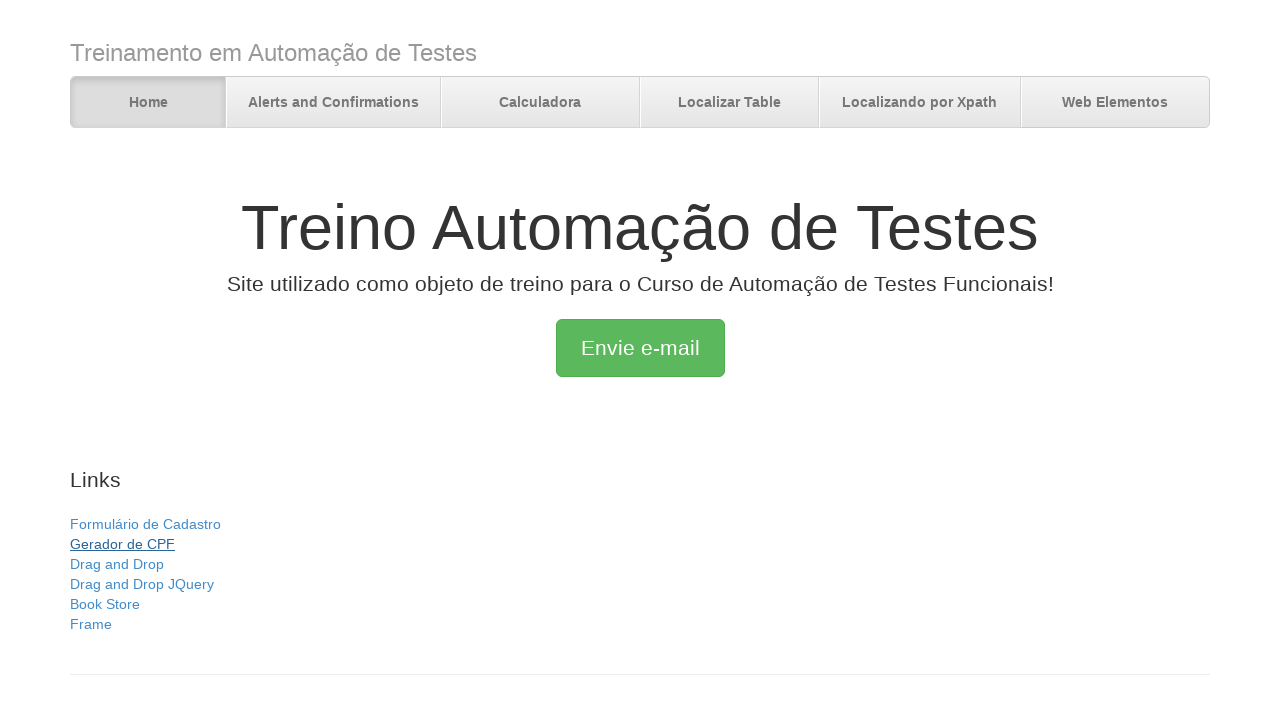

CPF generator page loaded completely
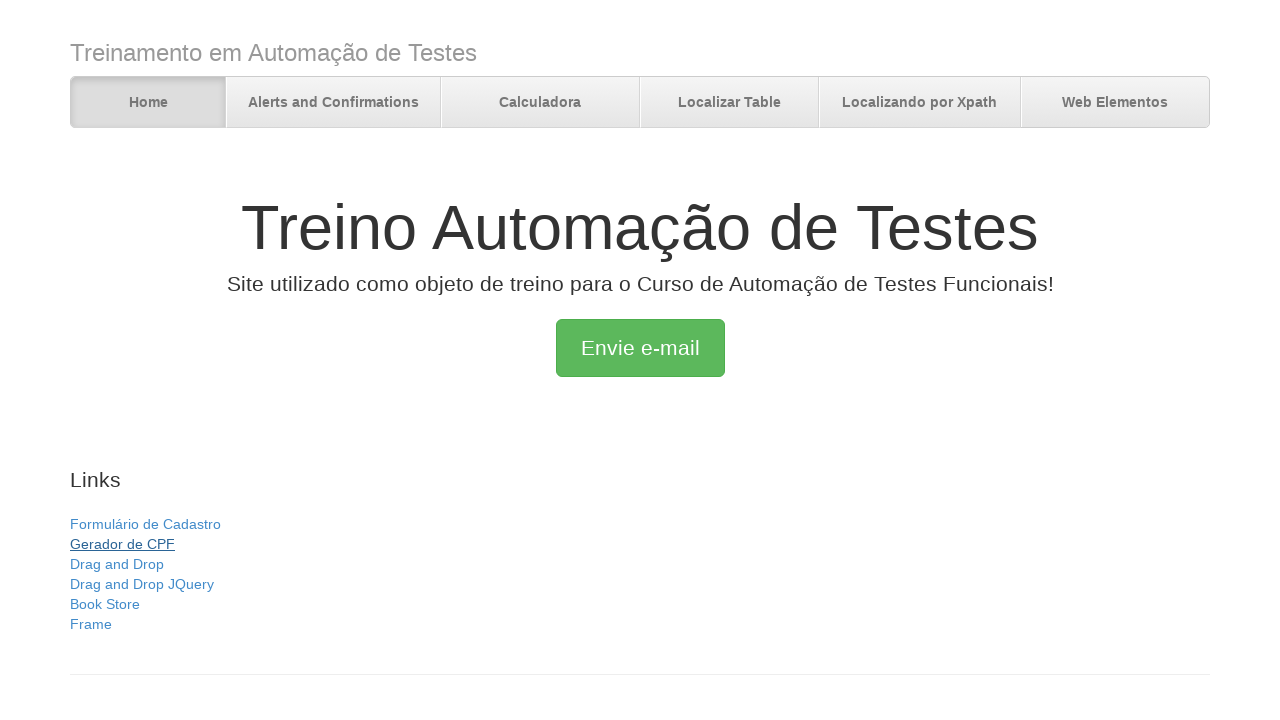

Verified 2 pages are open in context
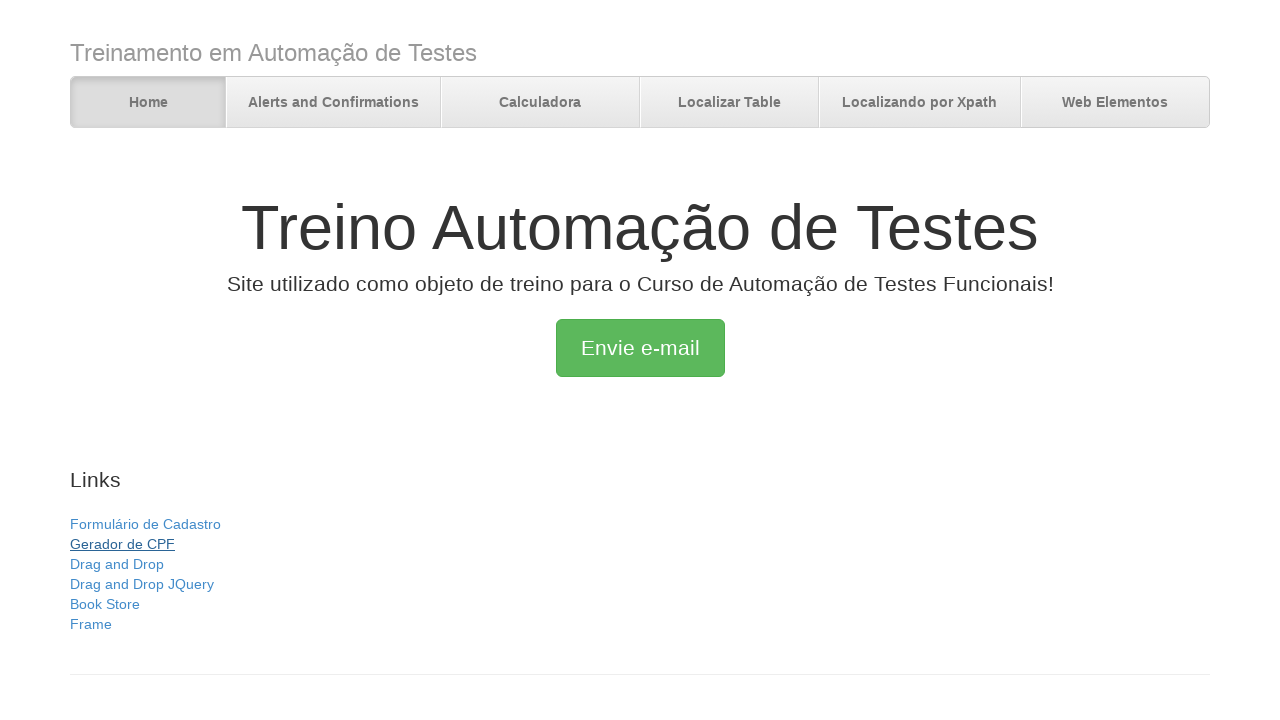

Verified CPF page title is 'Gerador de CPF'
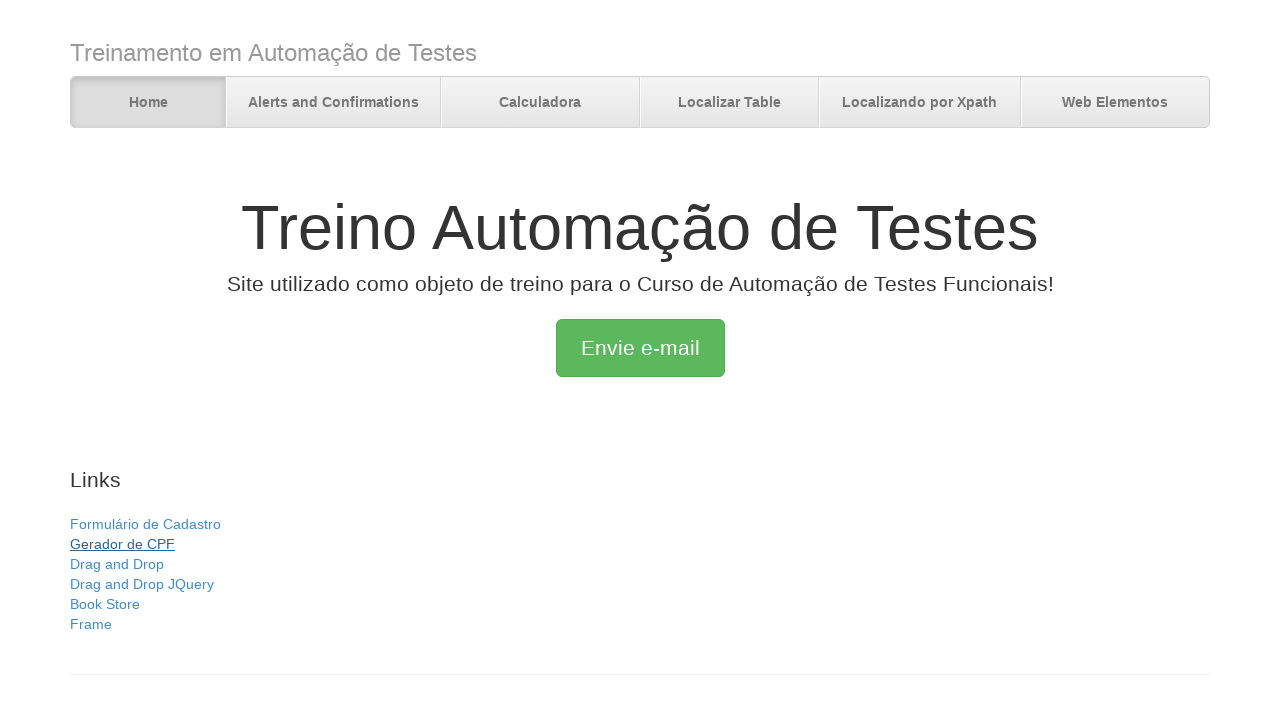

Verified original page title is still 'Treino Automação de Testes'
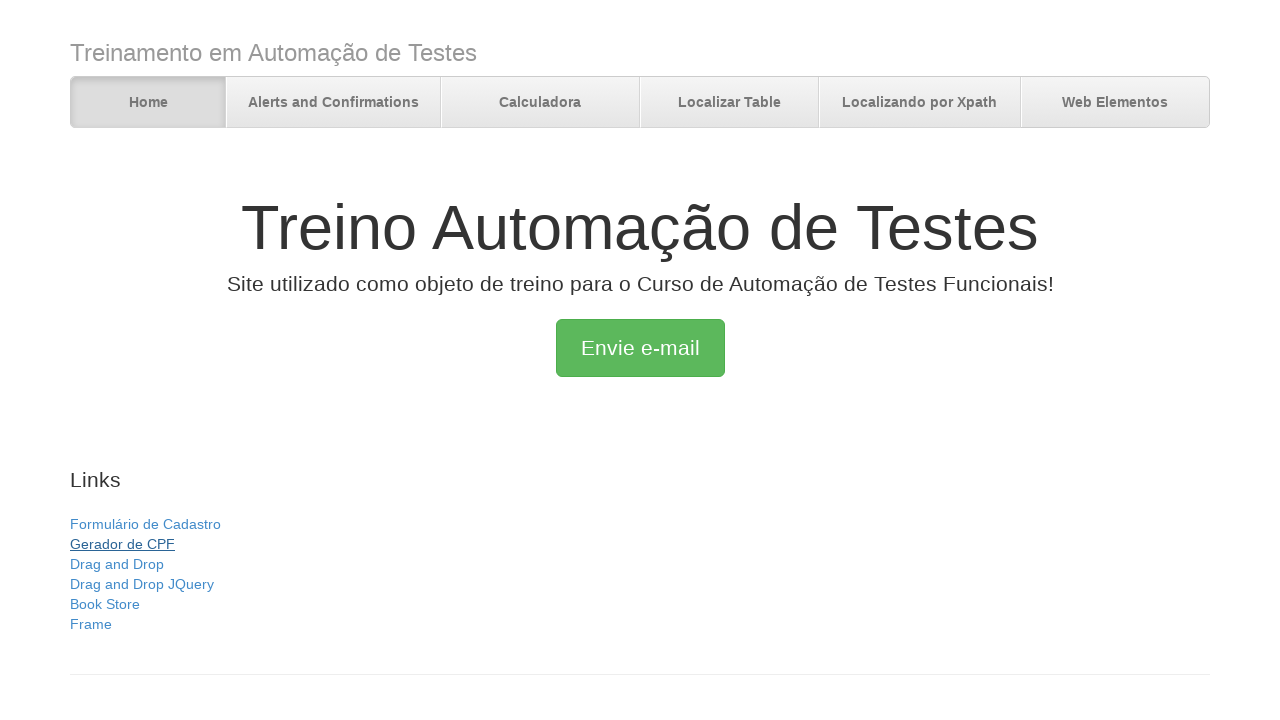

Clicked 'Drag and Drop JQuery' link, another new tab opened at (142, 584) on text=Drag and Drop JQuery
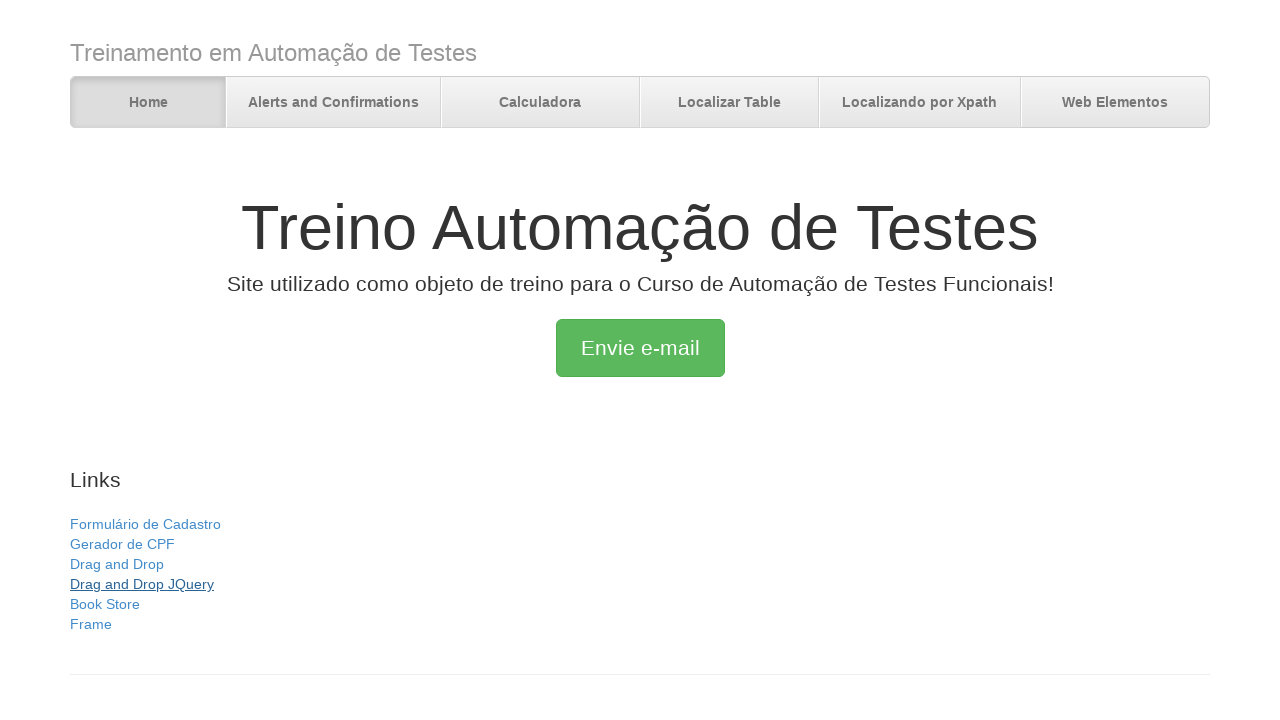

jQuery Droppable page loaded completely
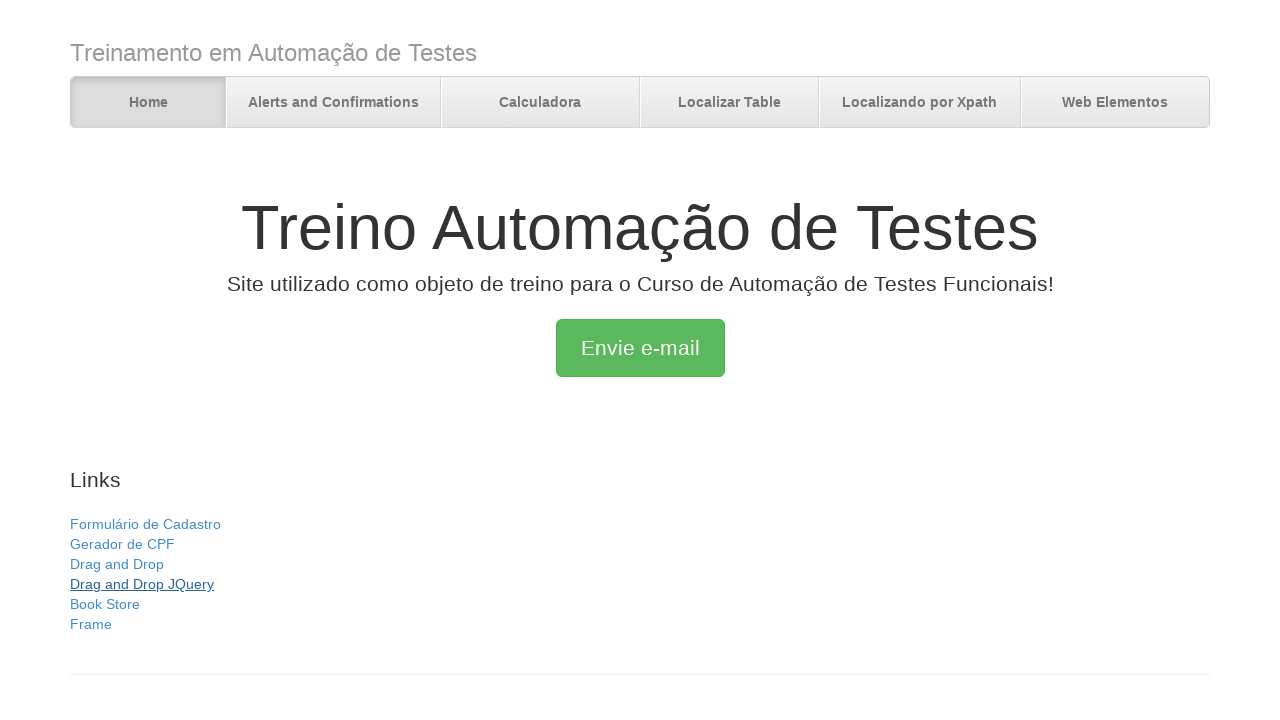

Verified 3 pages are open in context
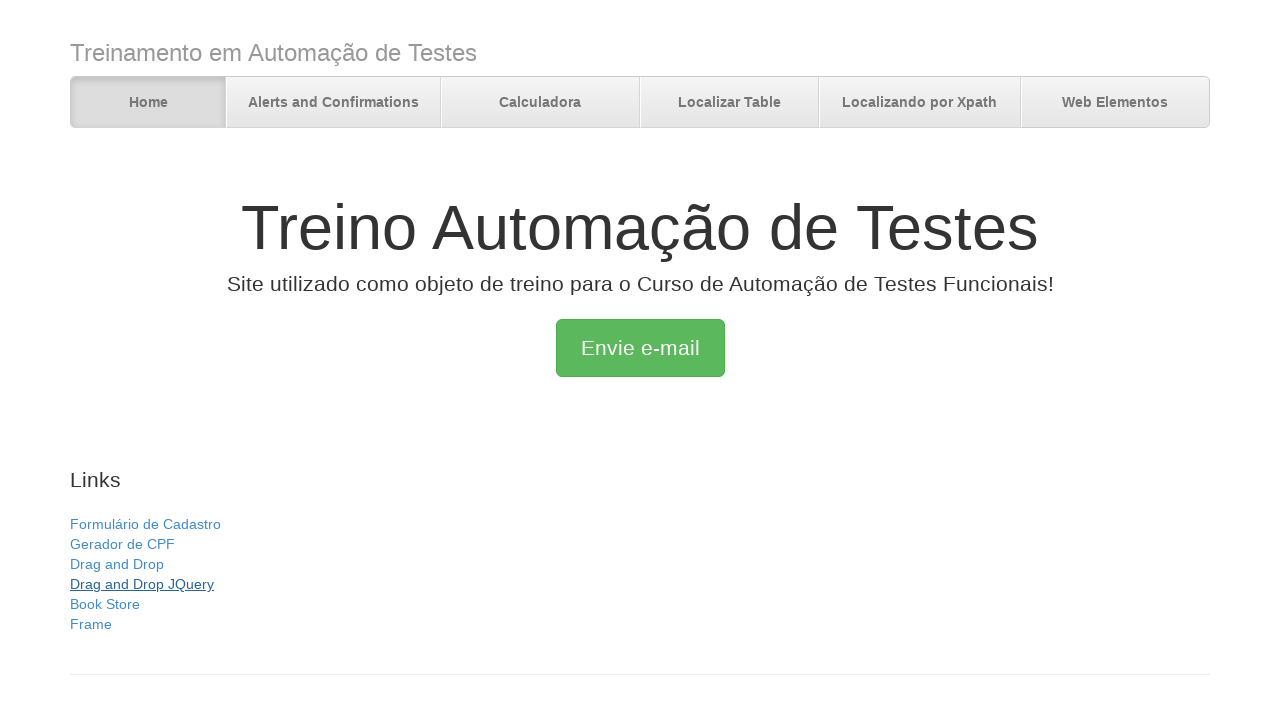

Verified jQuery page title is 'jQuery UI Droppable - Default functionality'
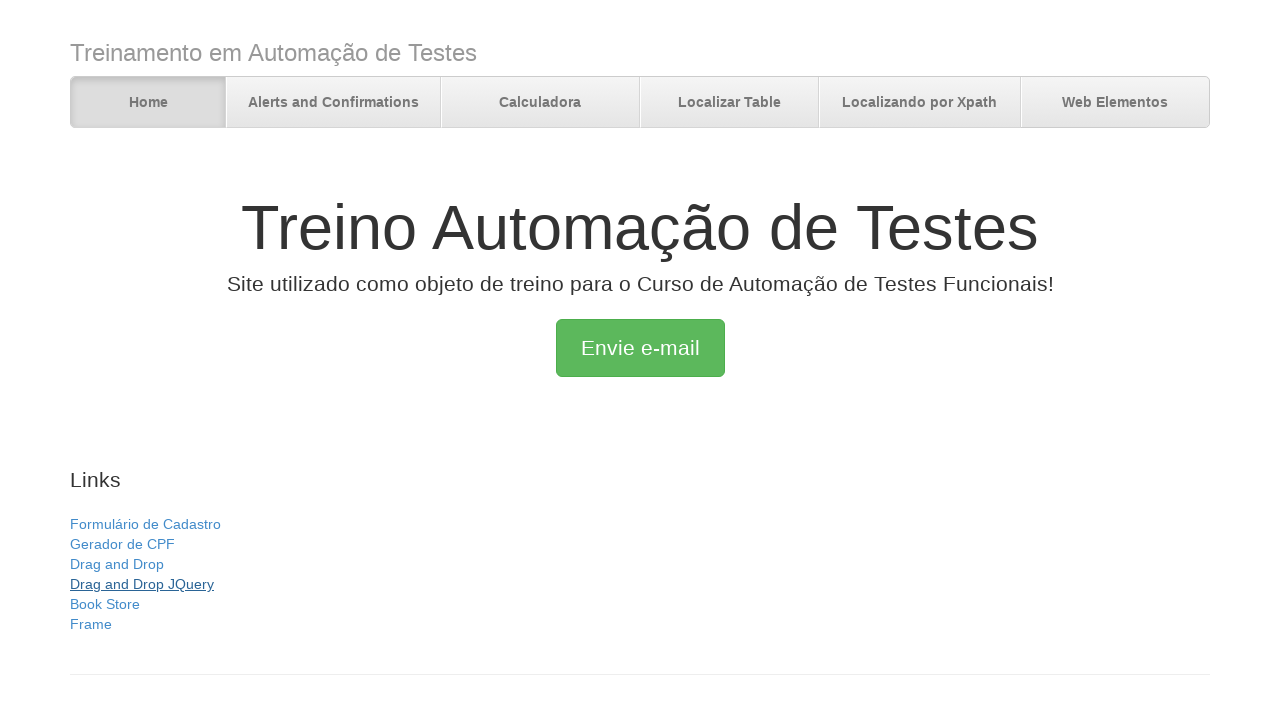

Verified CPF page title is still 'Gerador de CPF'
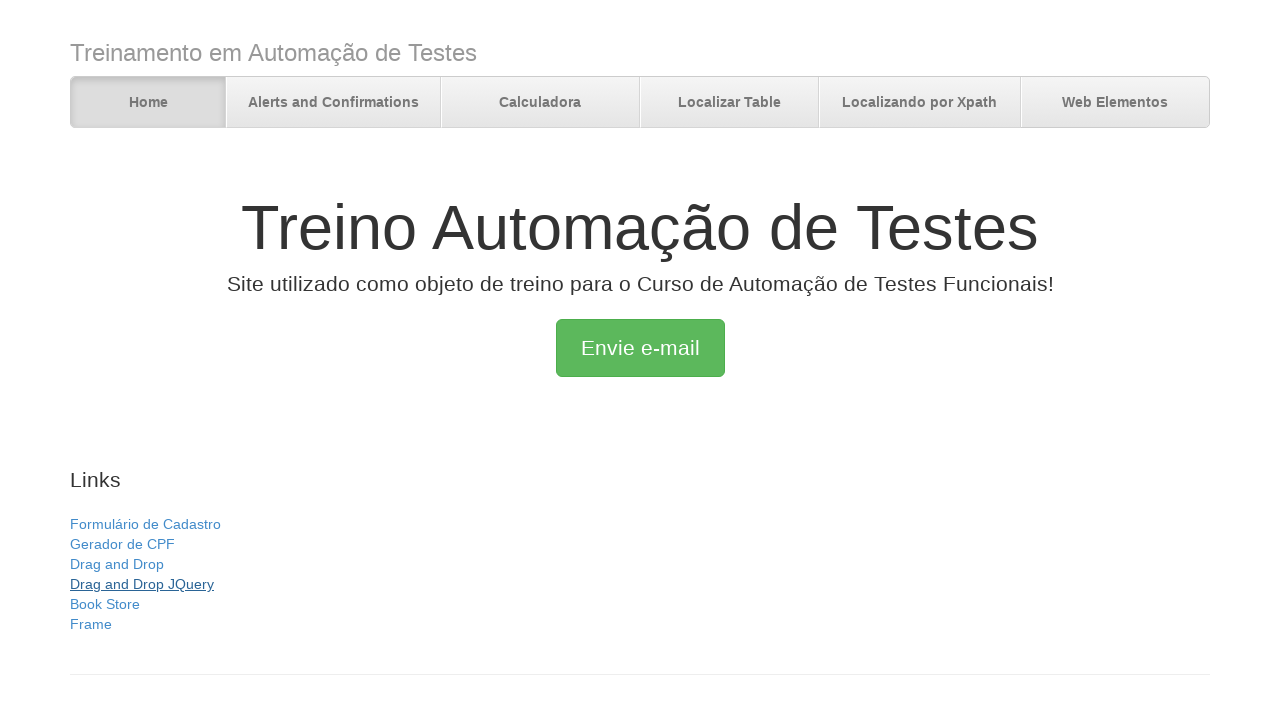

Verified original page title is still 'Treino Automação de Testes'
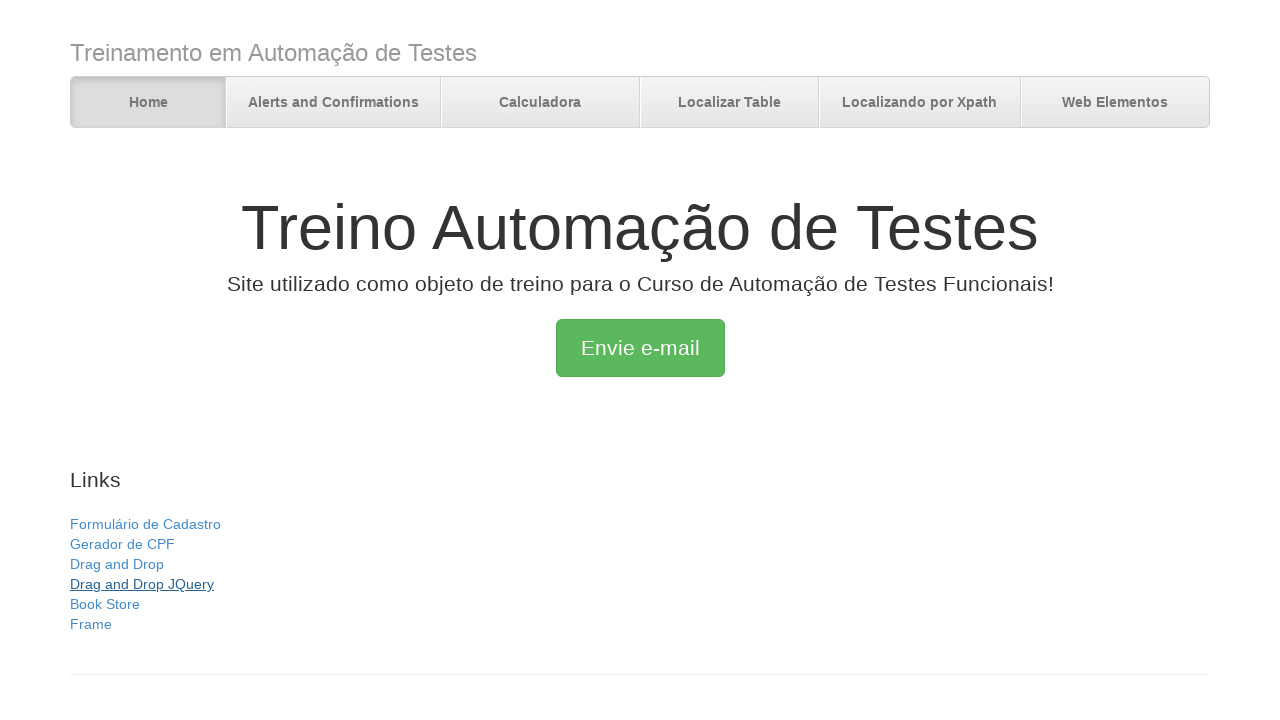

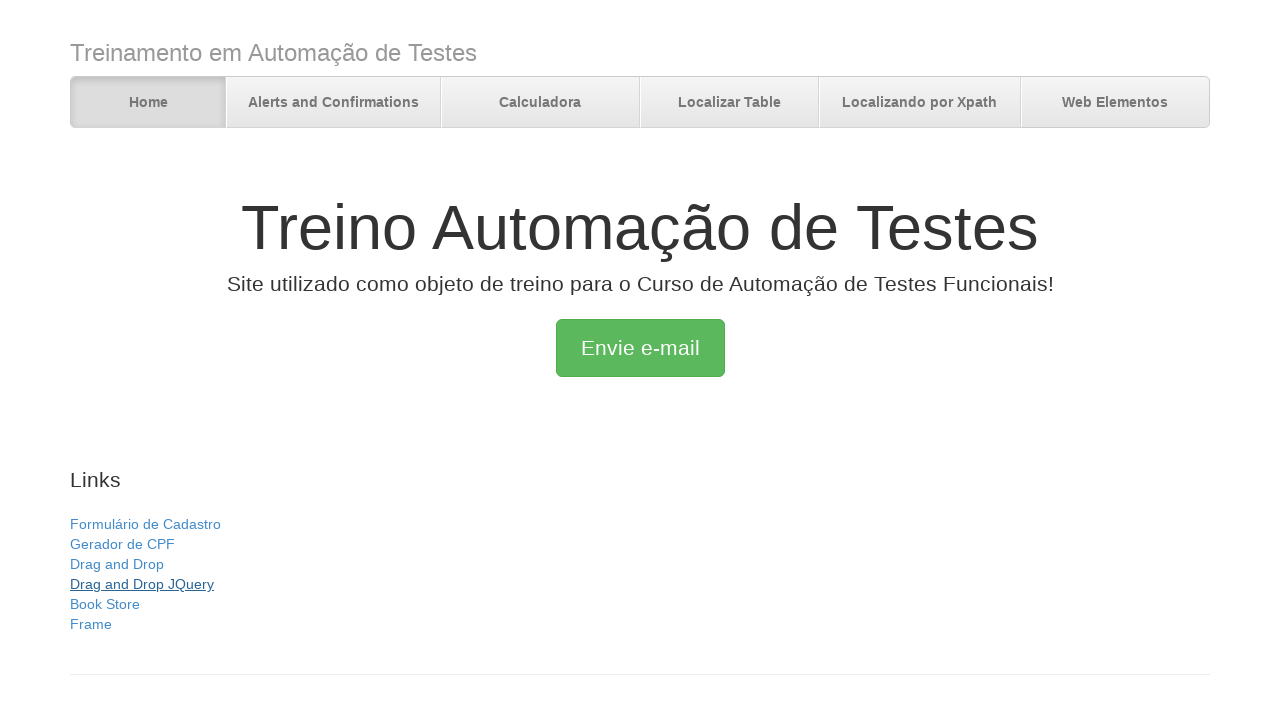